Tests select menu functionality by selecting an option from a dropdown and then entering multiple color values into a multi-select input field

Starting URL: https://demoqa.com/select-menu

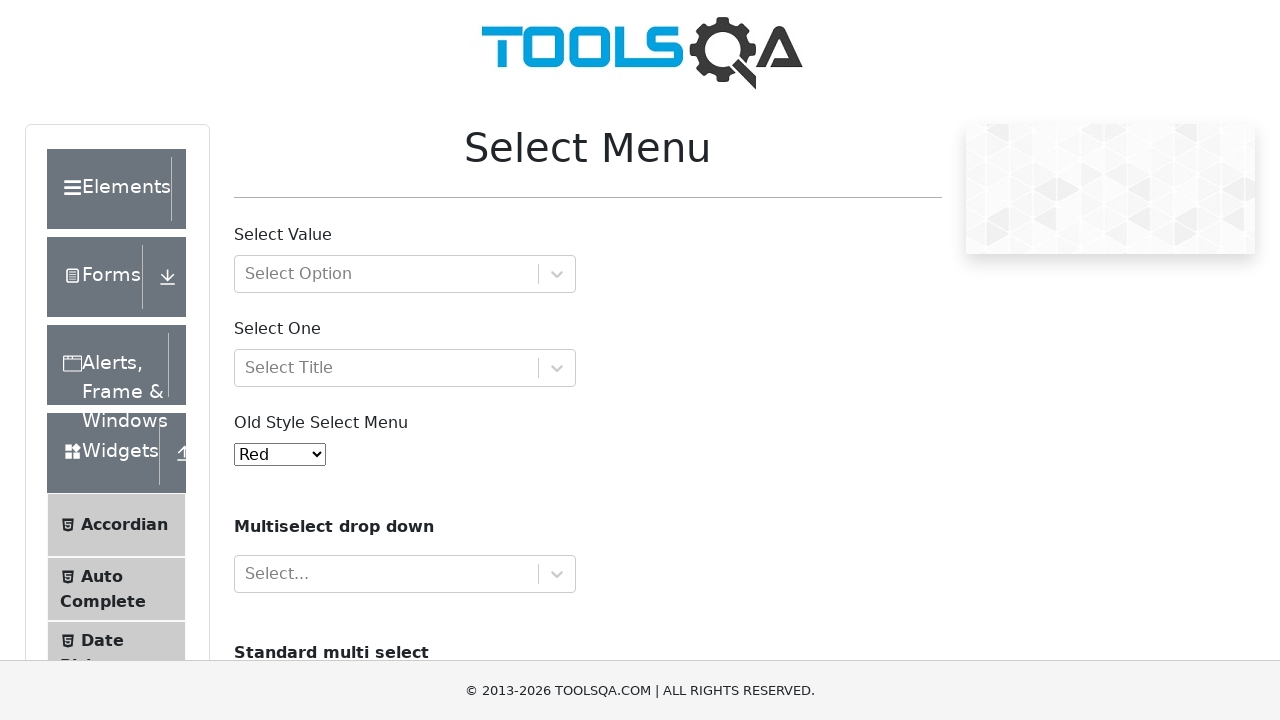

Scrolled down 400px to view select elements
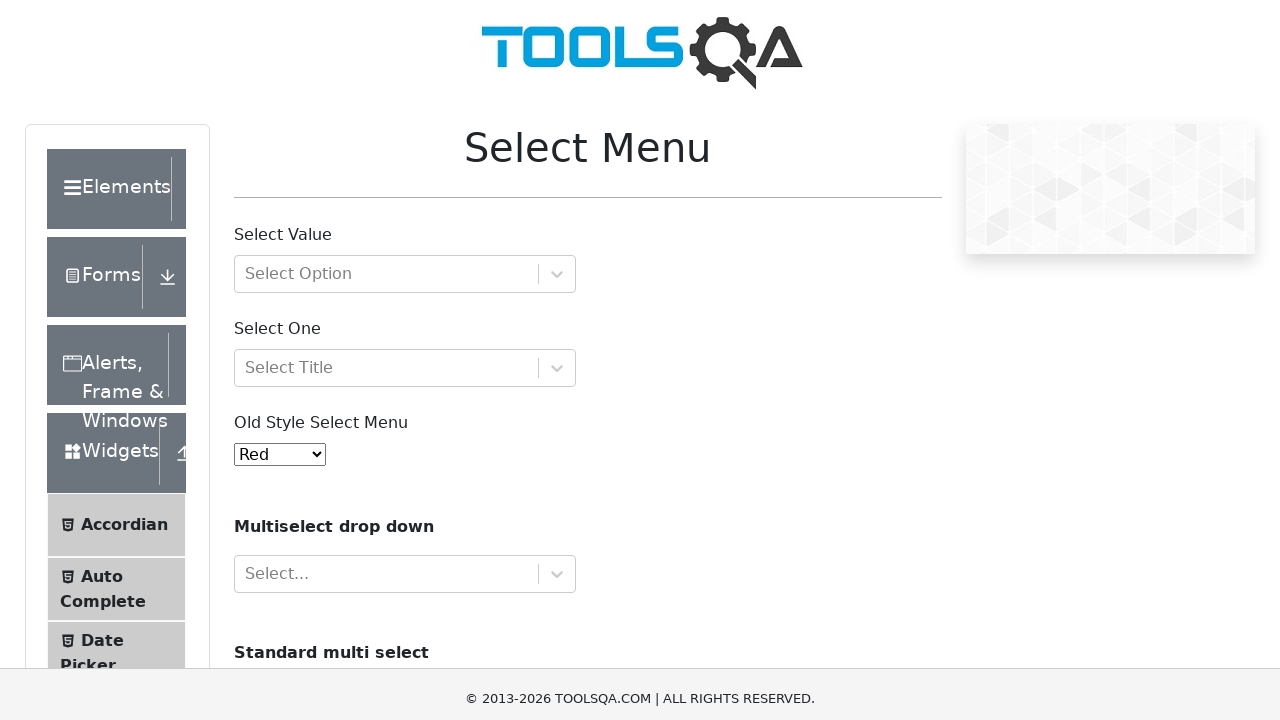

Clicked on old select menu dropdown at (280, 54) on #oldSelectMenu
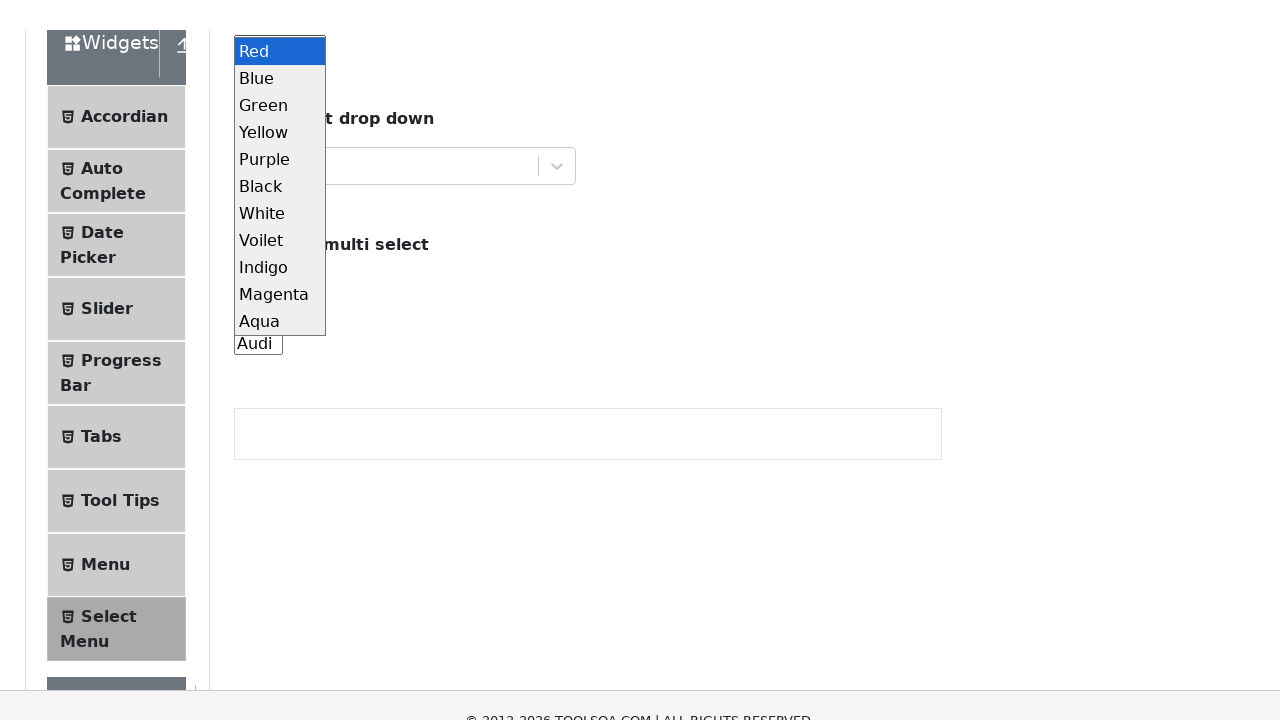

Selected 'Blue' option from old select menu on #oldSelectMenu
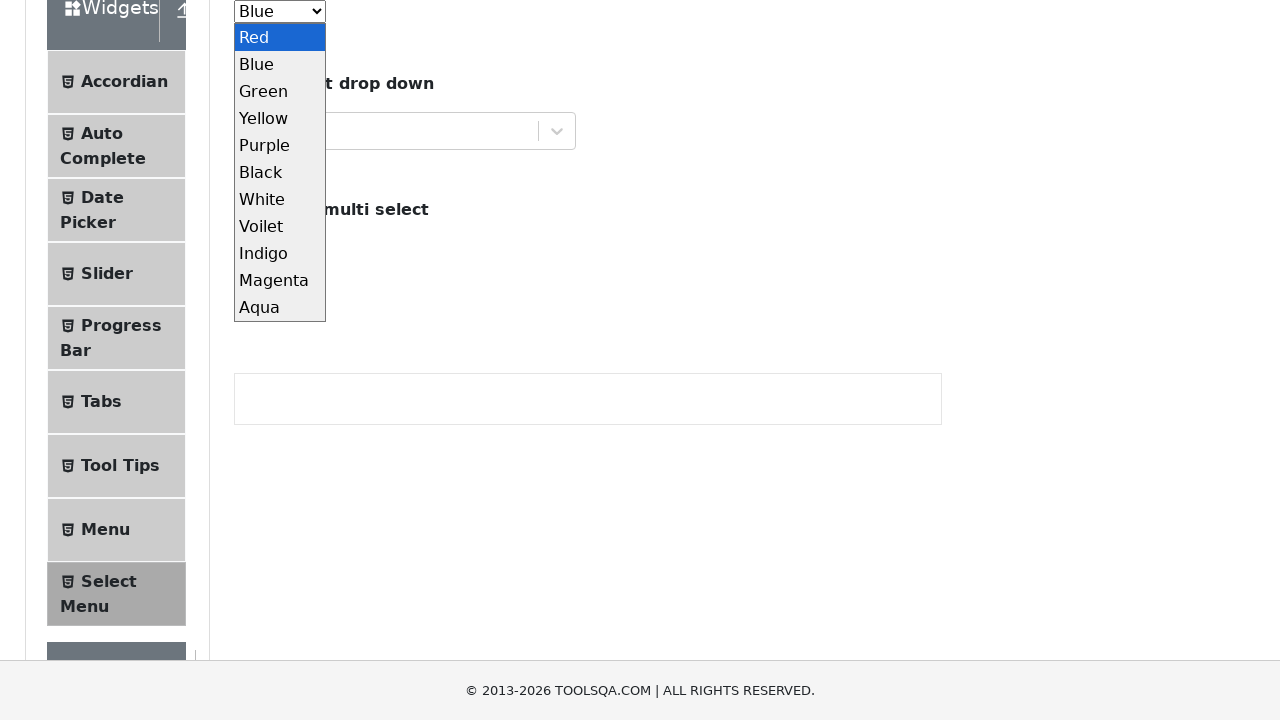

Filled multi-select input with 'Green' on #react-select-4-input
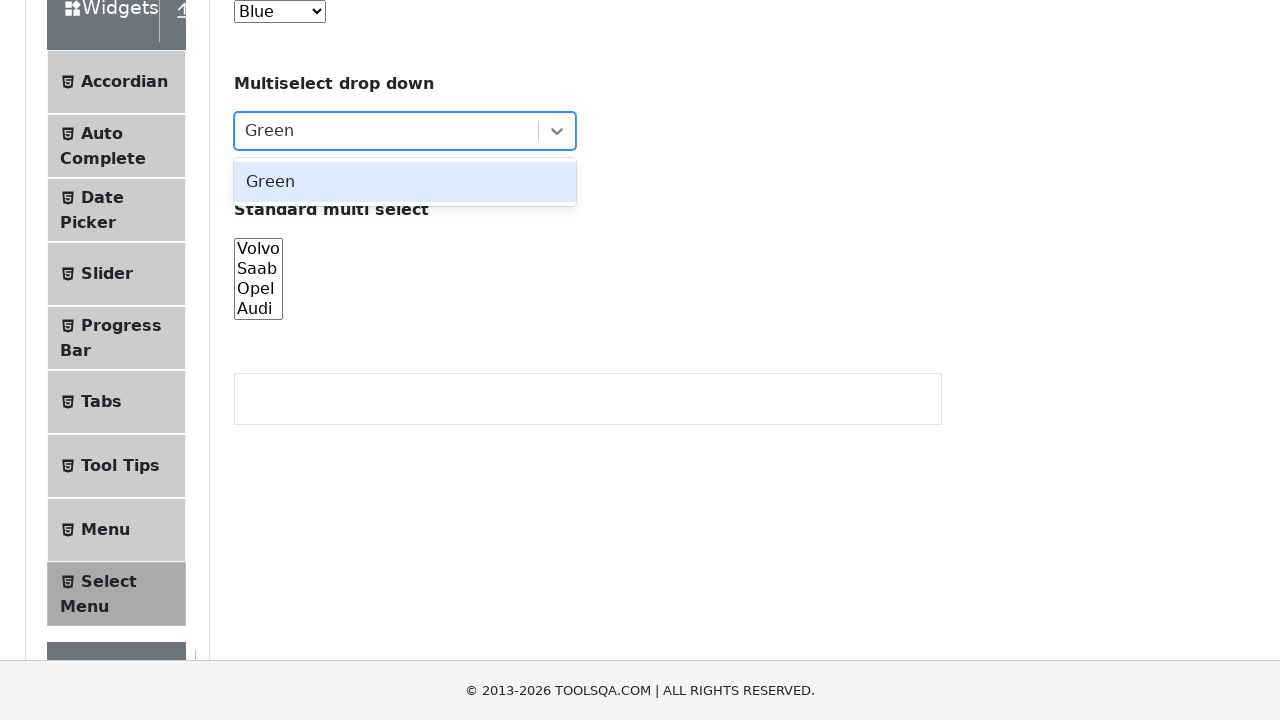

Pressed Enter to confirm 'Green' selection on #react-select-4-input
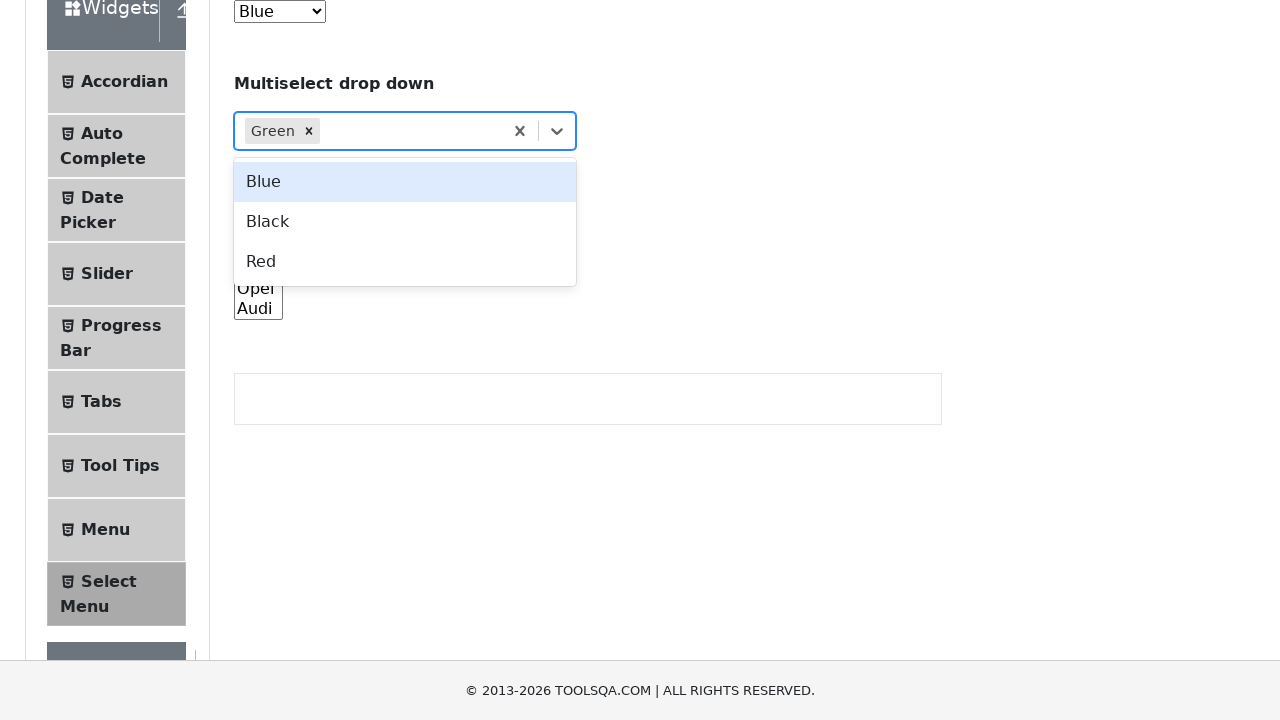

Filled multi-select input with 'Blue' on #react-select-4-input
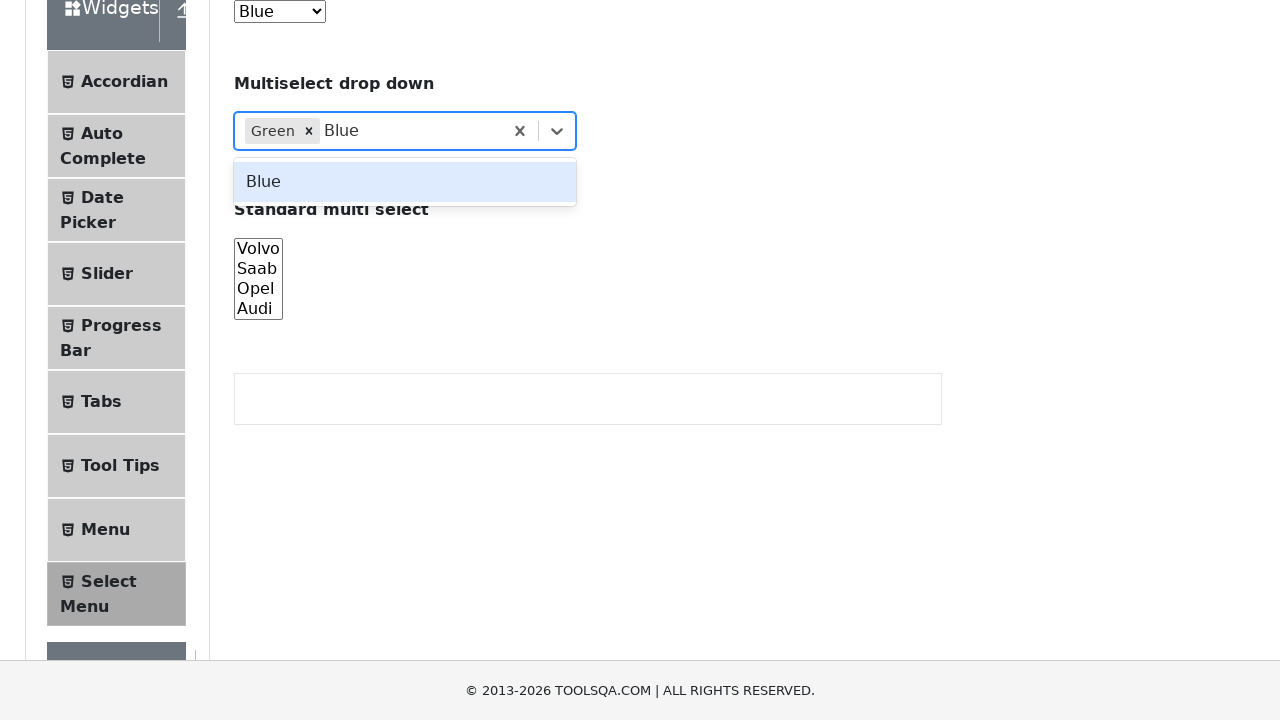

Pressed Enter to confirm 'Blue' selection on #react-select-4-input
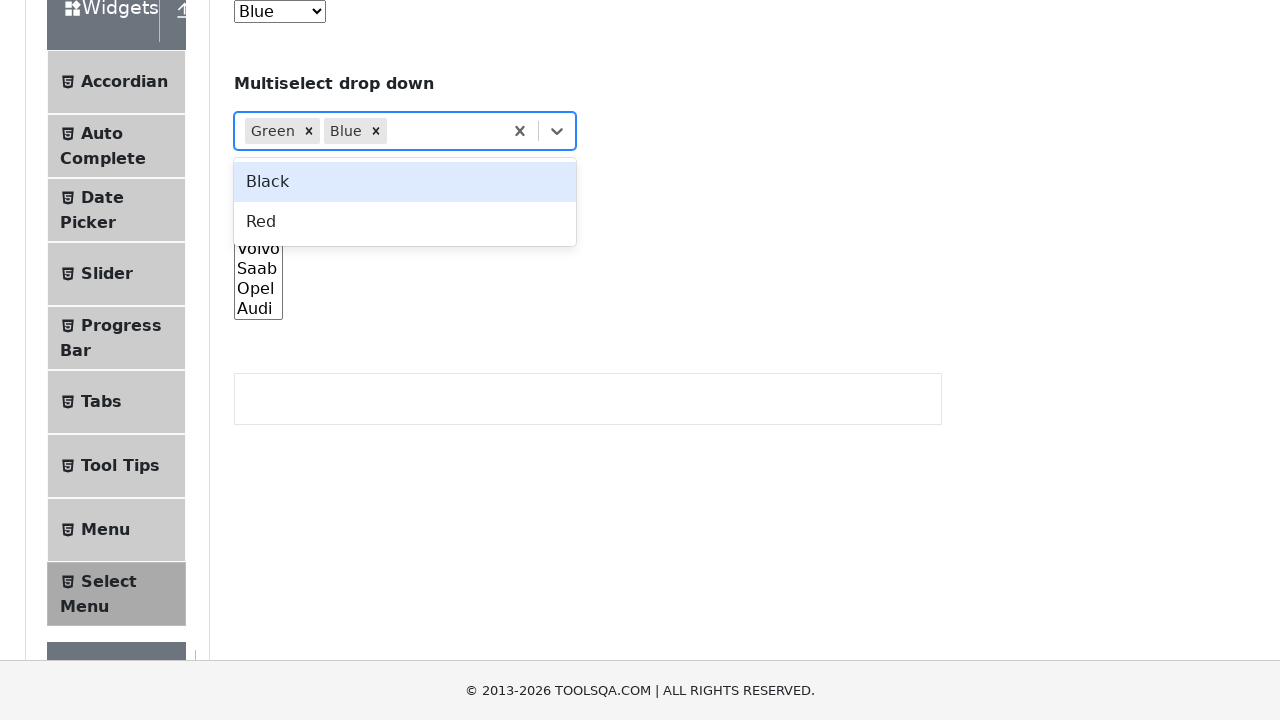

Filled multi-select input with 'Black' on #react-select-4-input
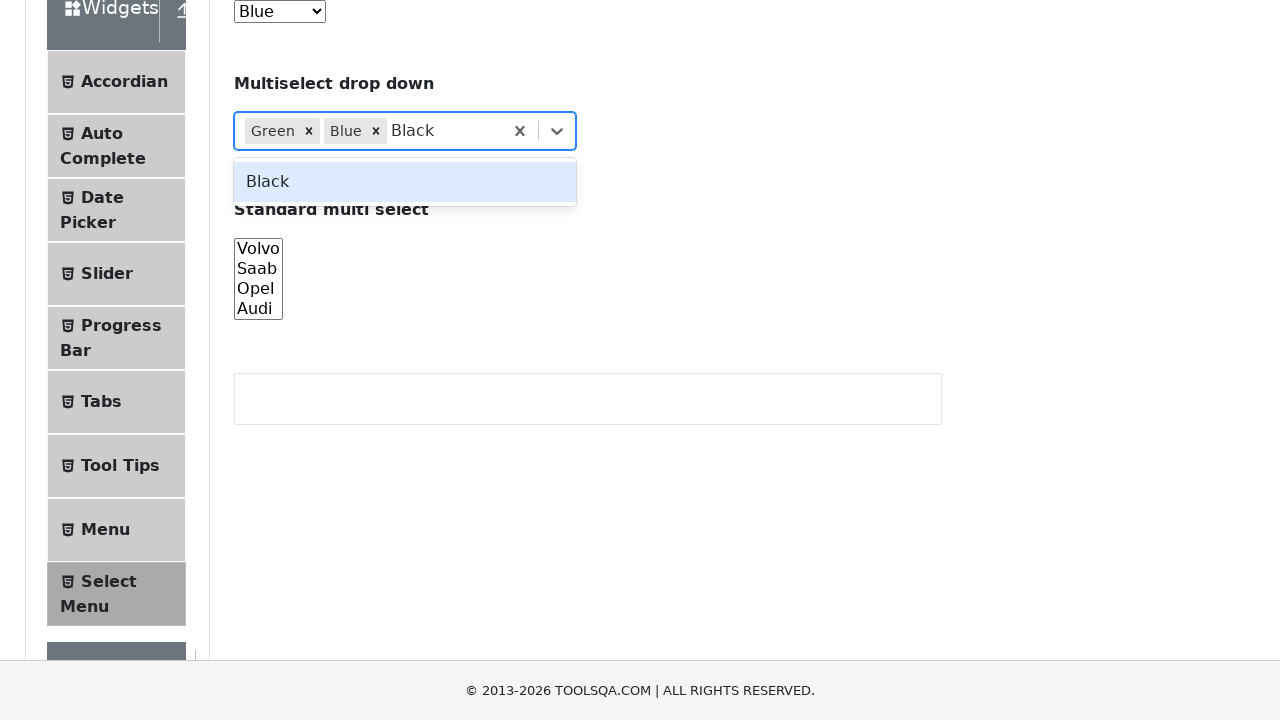

Pressed Enter to confirm 'Black' selection on #react-select-4-input
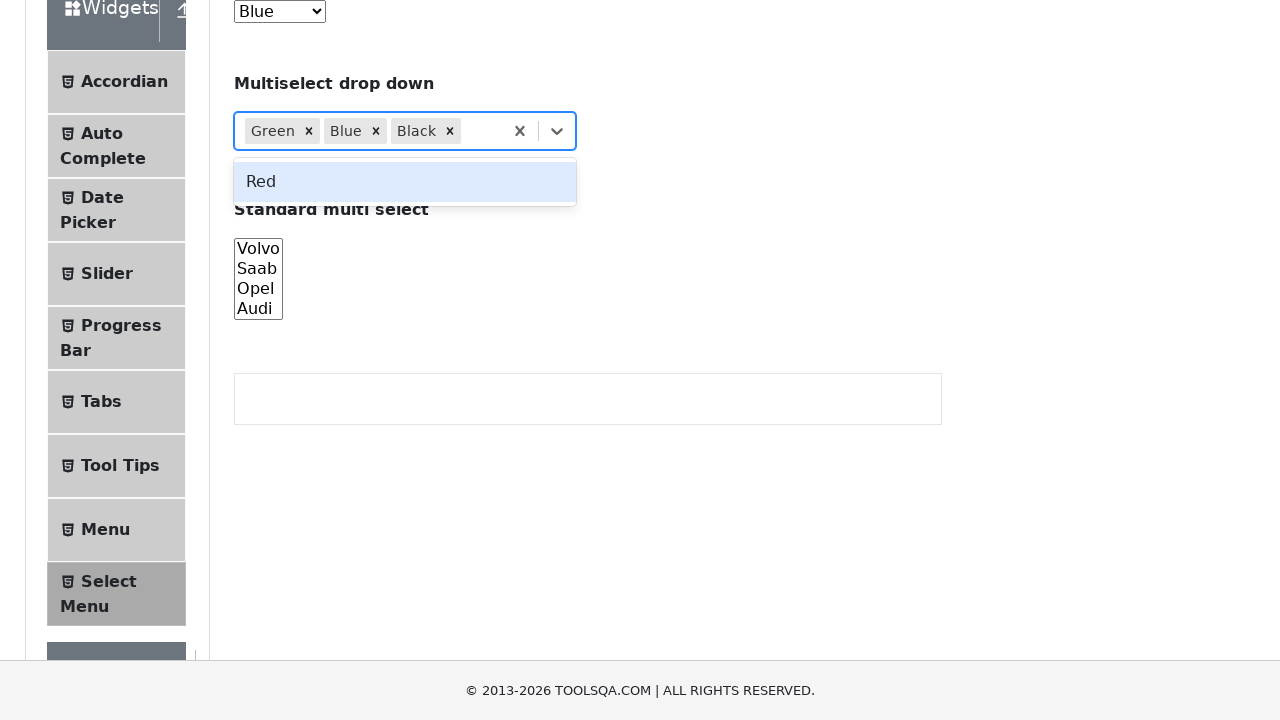

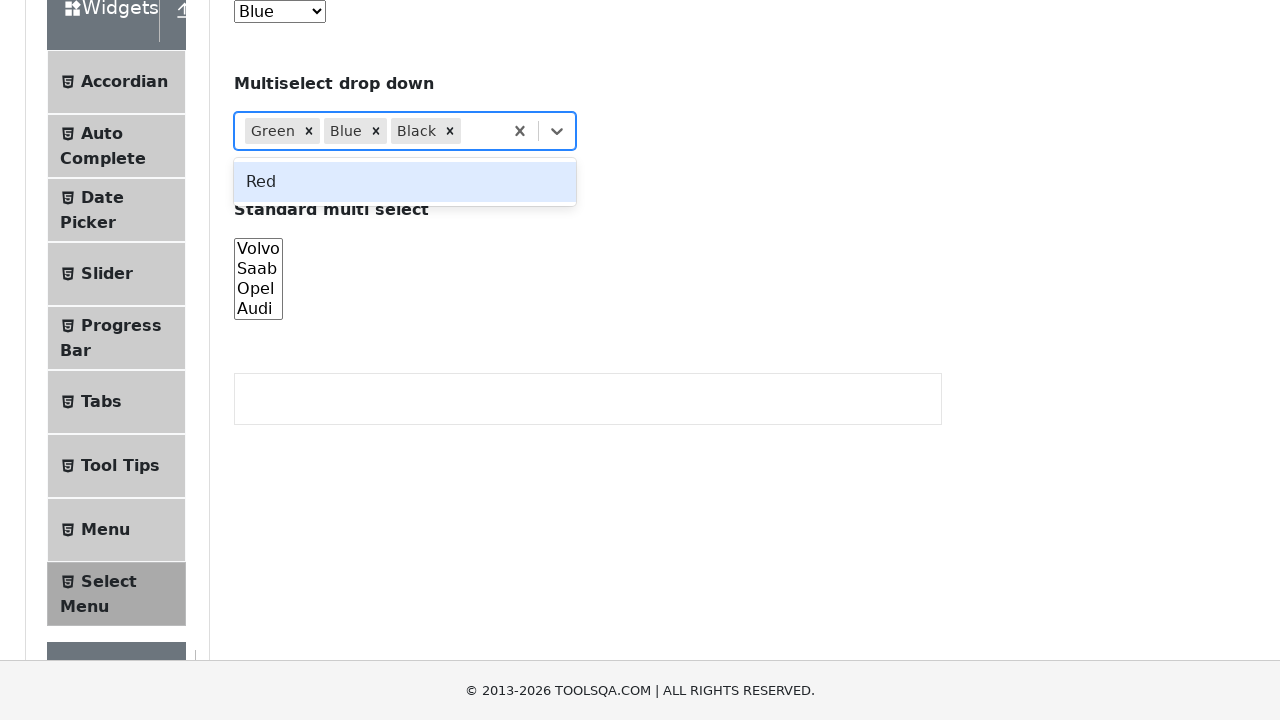